Tests hover functionality by moving the mouse over multiple image elements on the page to trigger hover states

Starting URL: http://the-internet.herokuapp.com/hovers

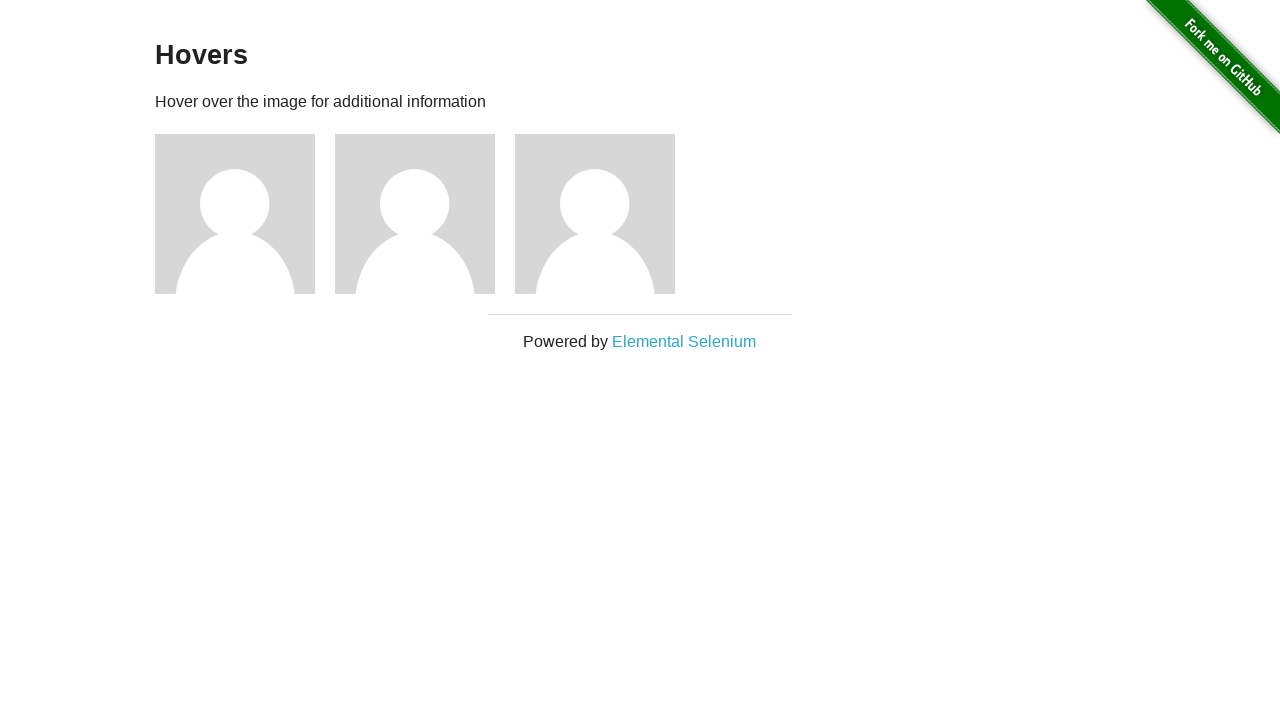

Waited for figure images to load on hovers page
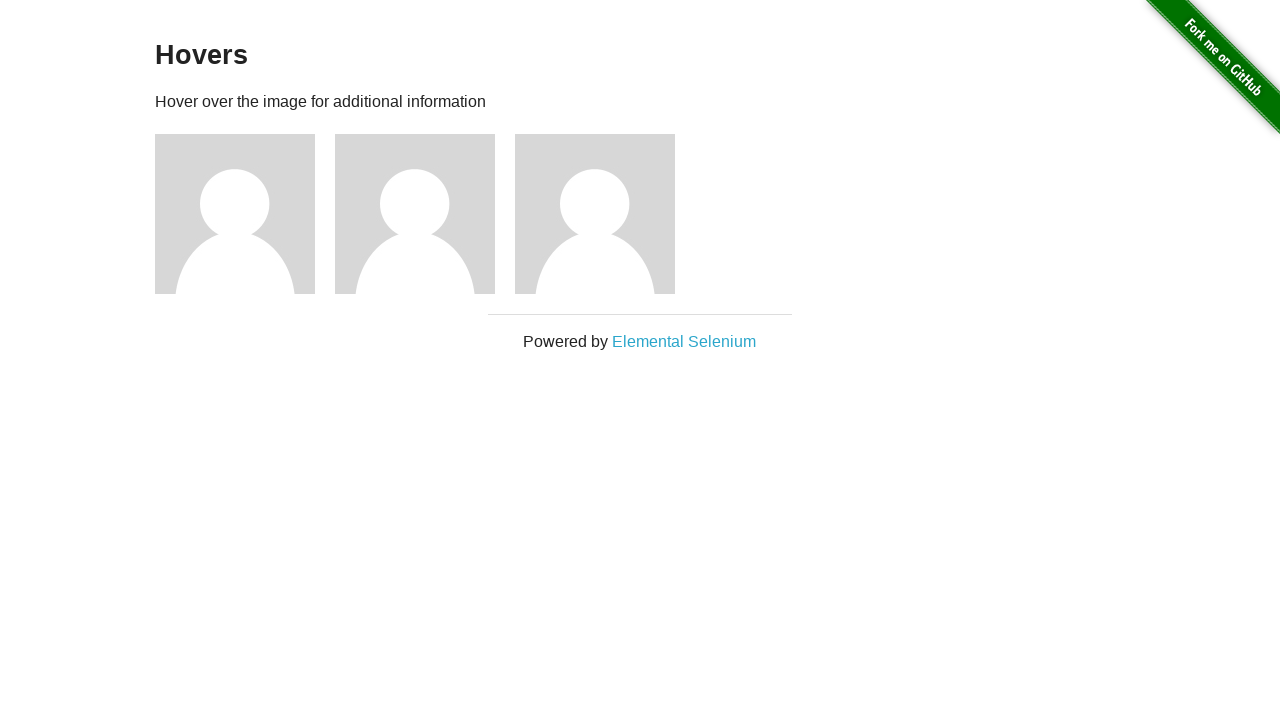

Located all figure images on the page
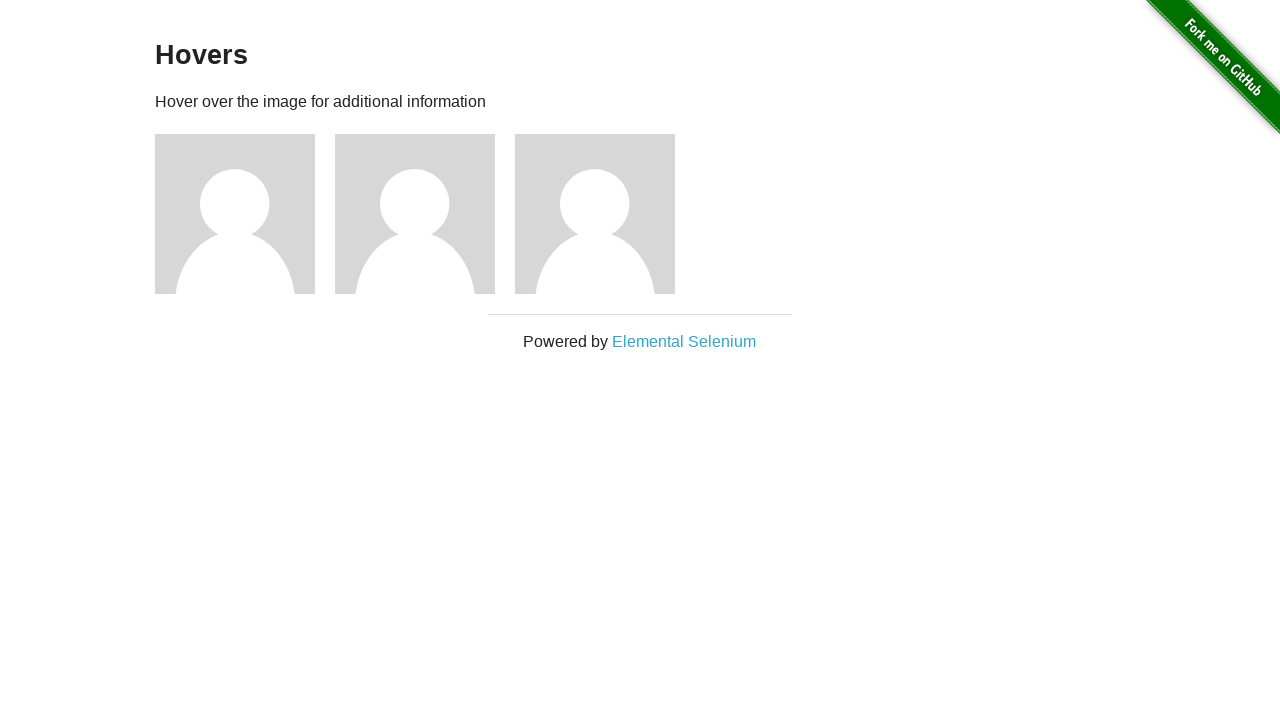

Found 3 figure images to hover over
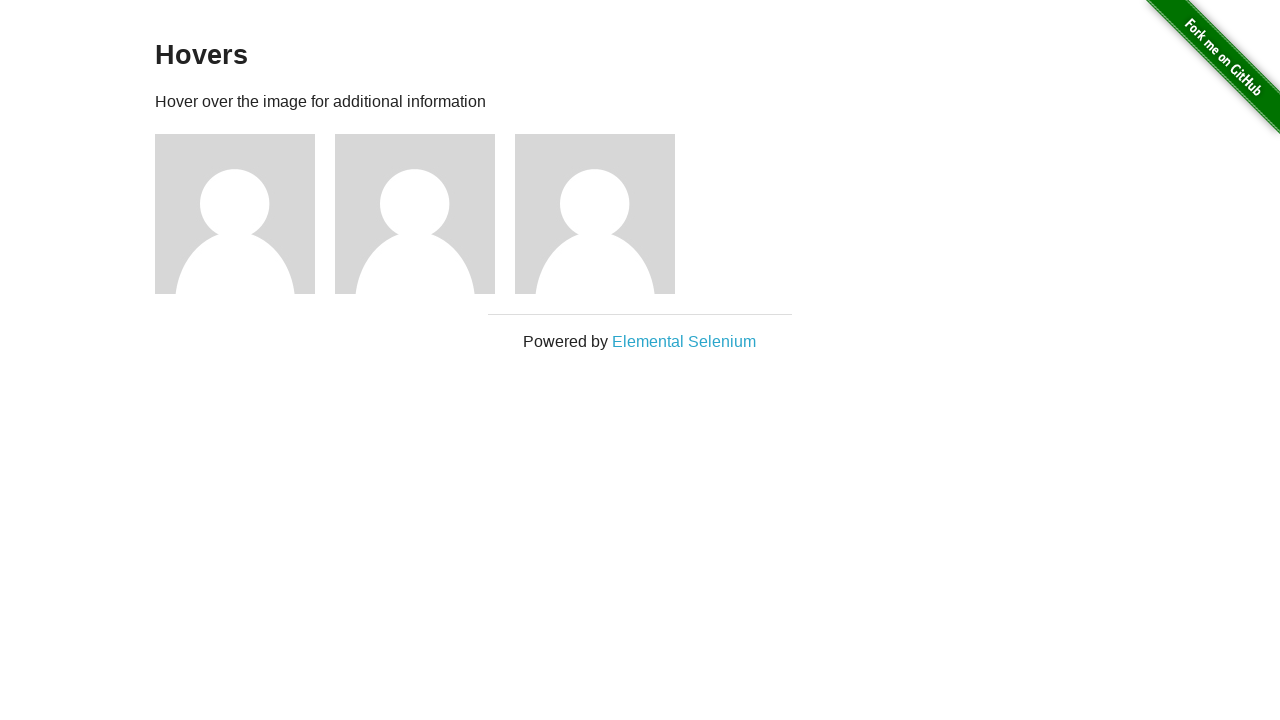

Hovered over image 1 of 3 to trigger hover state at (235, 214) on .figure>img >> nth=0
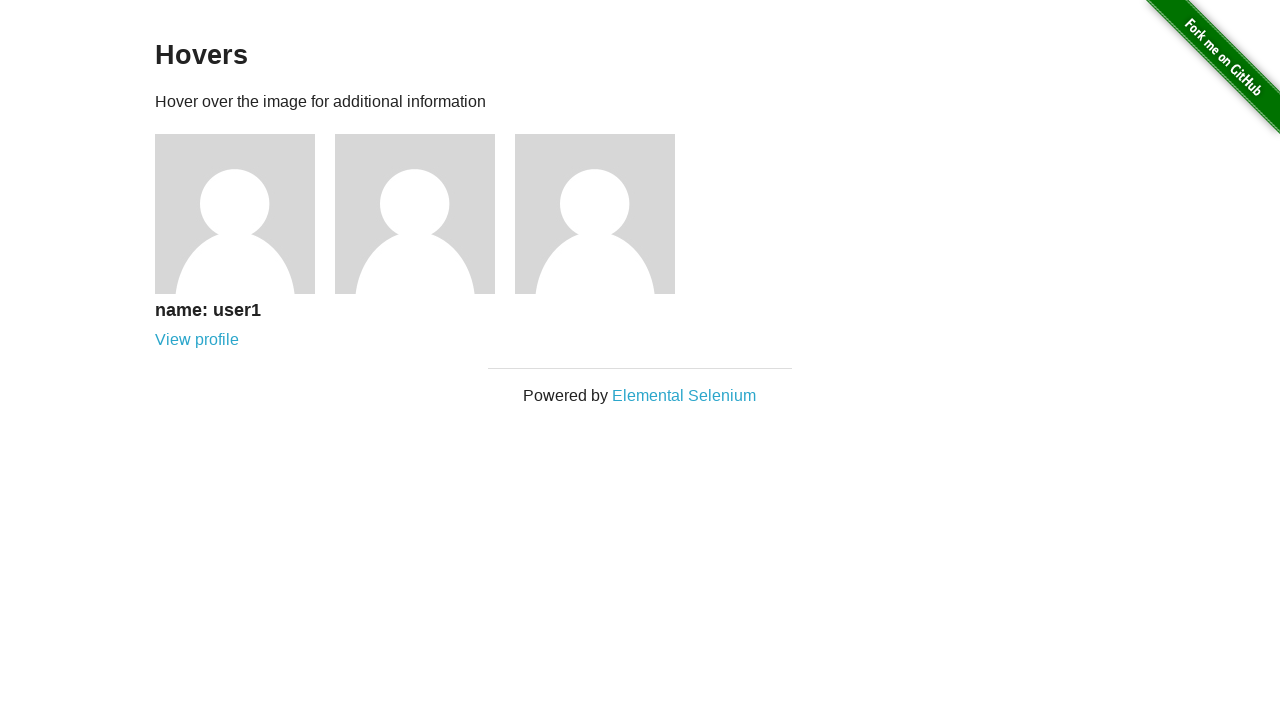

Hovered over image 2 of 3 to trigger hover state at (415, 214) on .figure>img >> nth=1
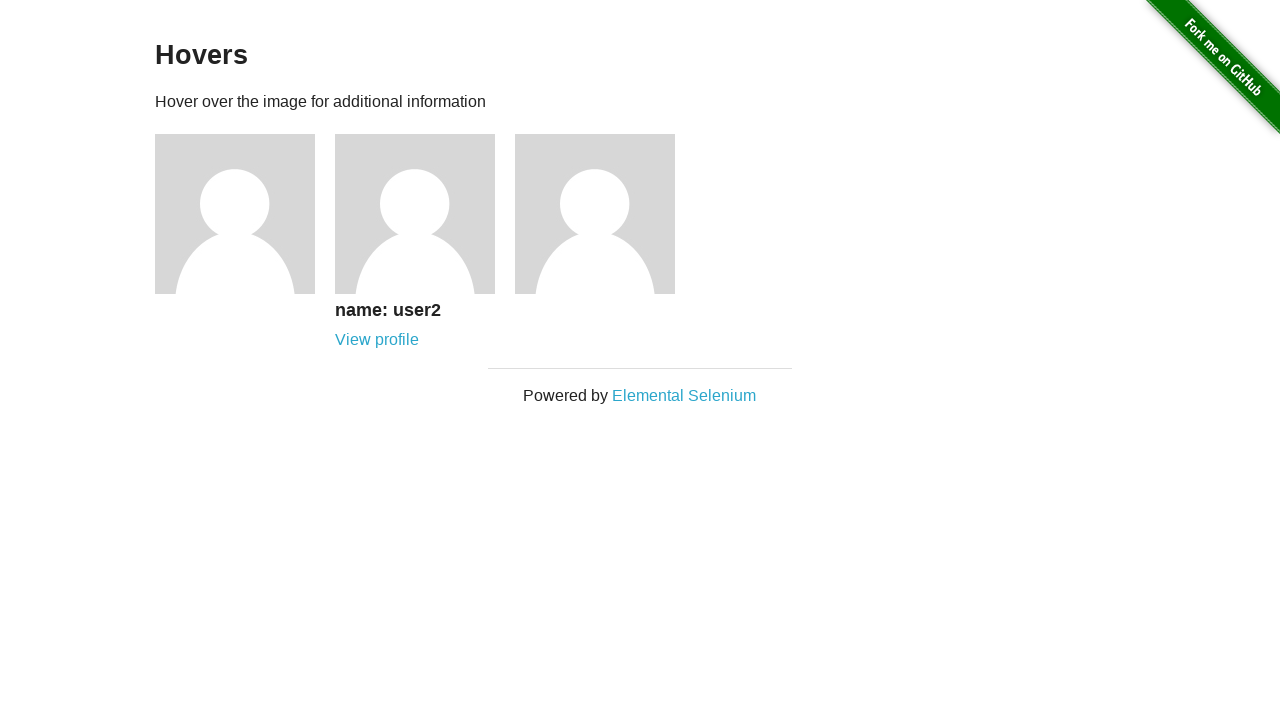

Hovered over image 3 of 3 to trigger hover state at (595, 214) on .figure>img >> nth=2
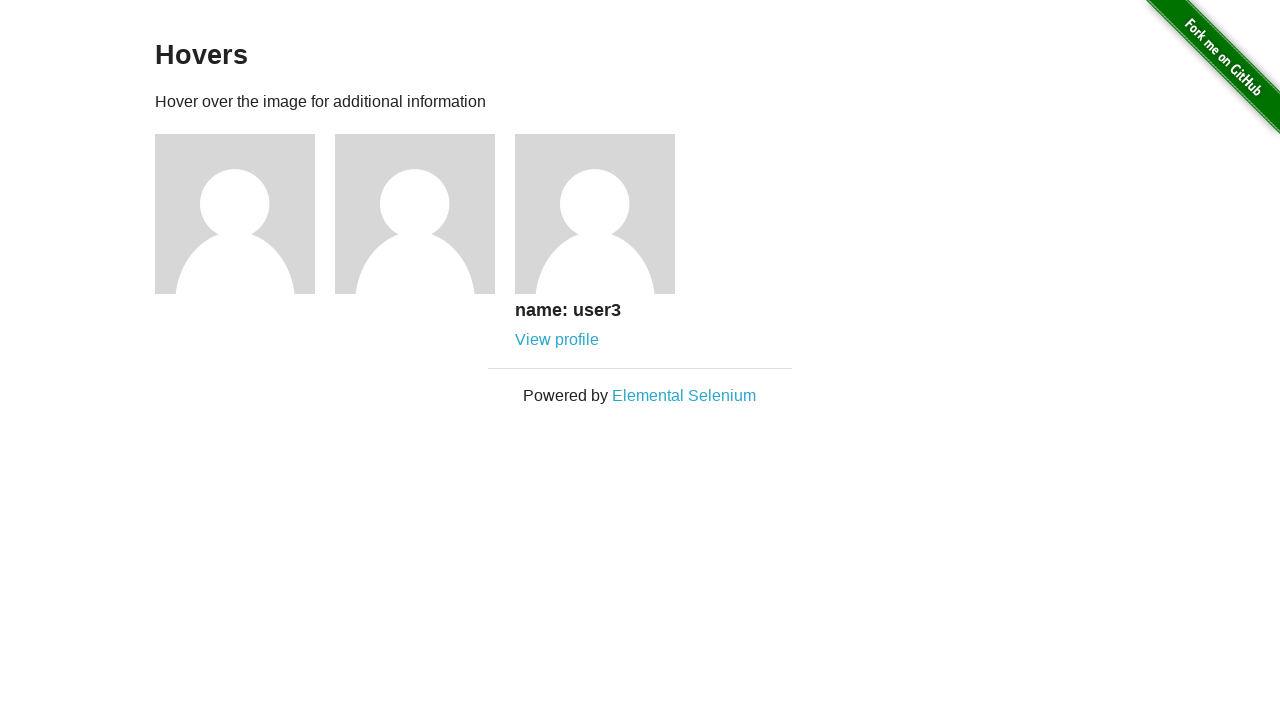

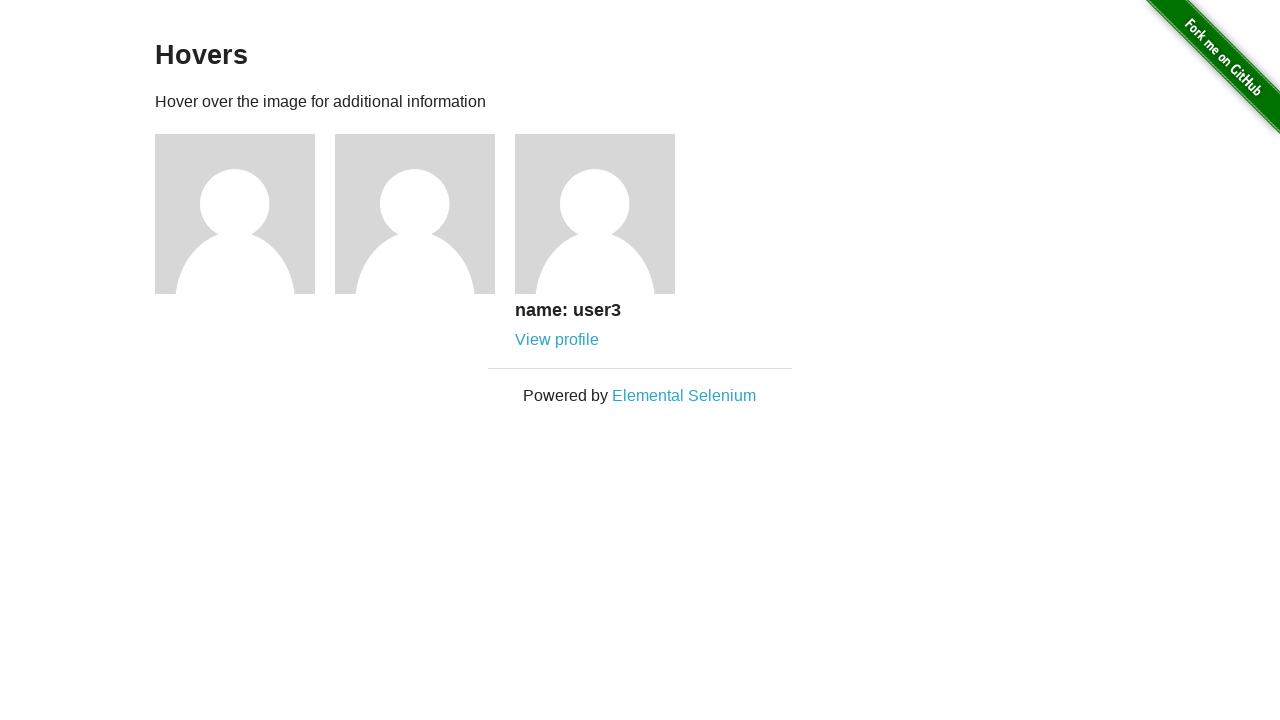